Tests that the webpage title is "Coding Template" by navigating to the DR Records webpage and checking the page title.

Starting URL: https://drrecordswebpage.azurewebsites.net/

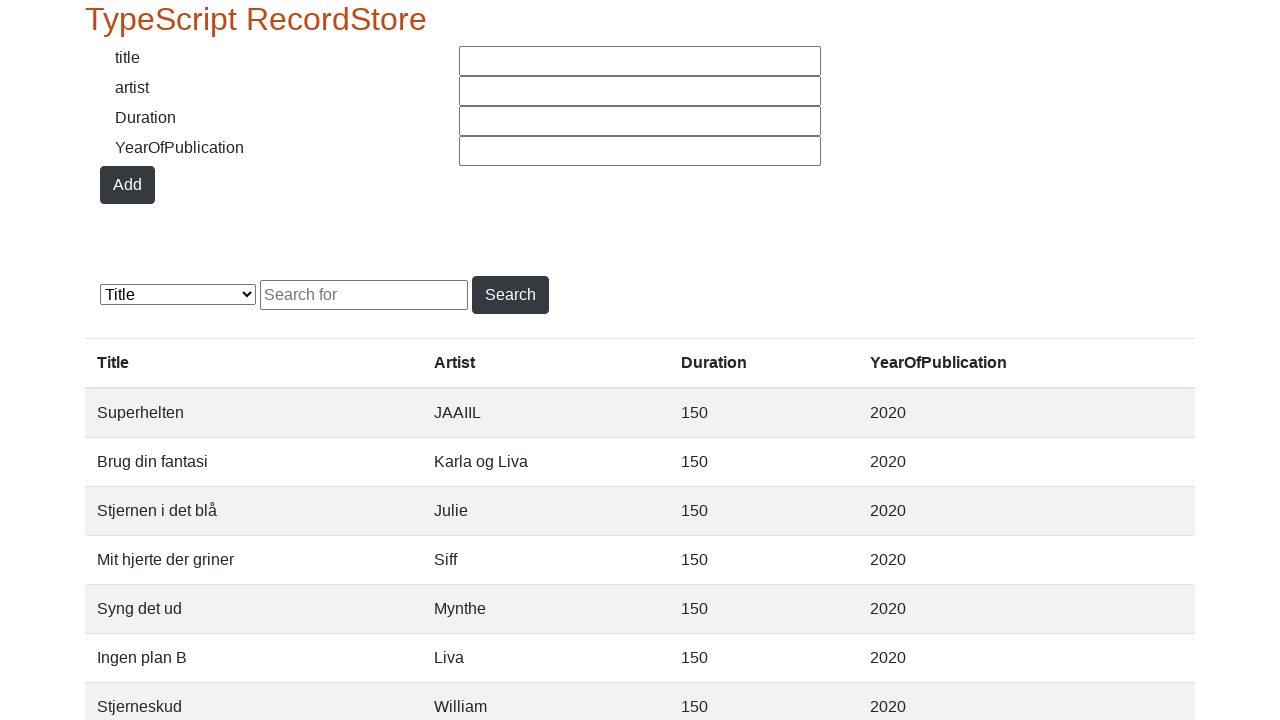

Navigated to DR Records webpage
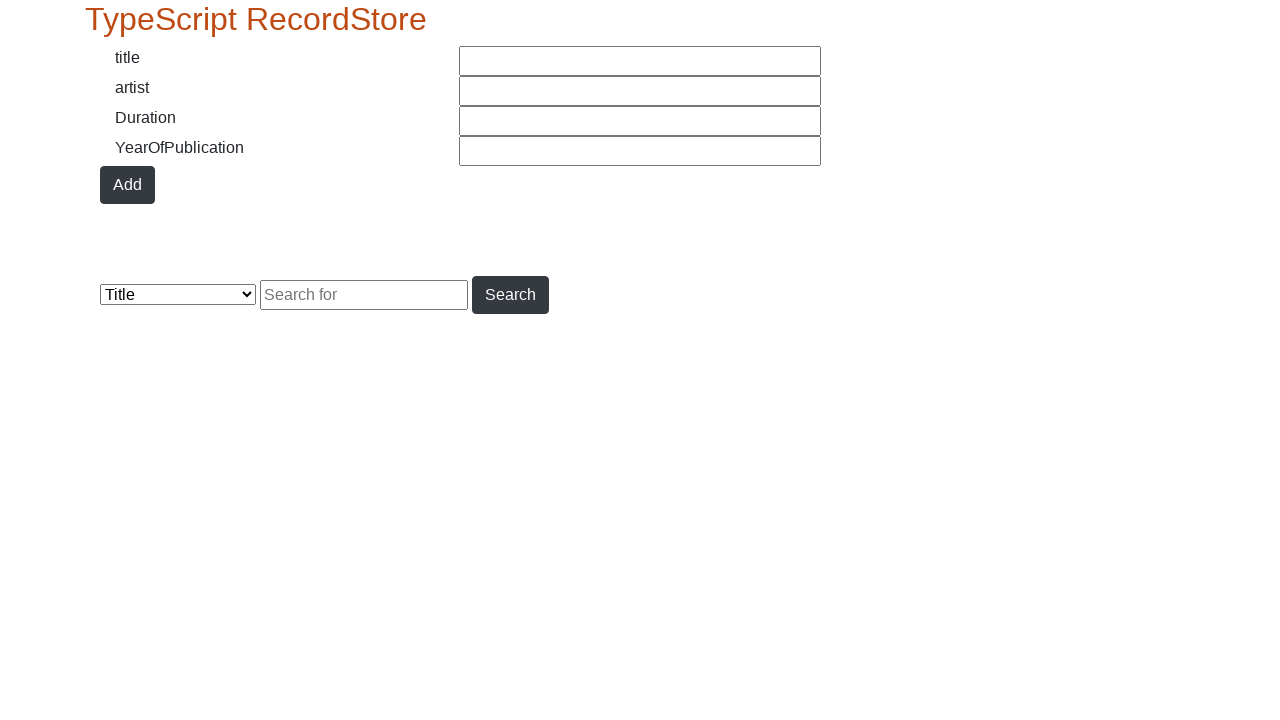

Verified page title is 'Coding Template'
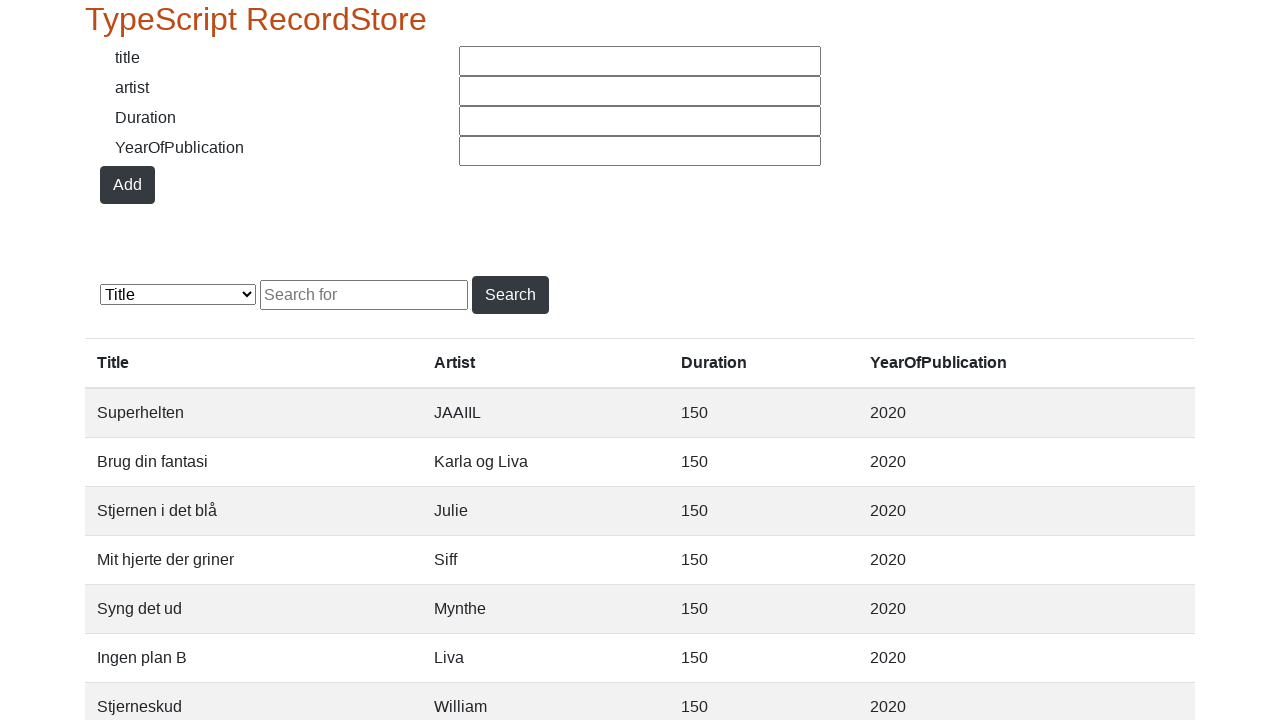

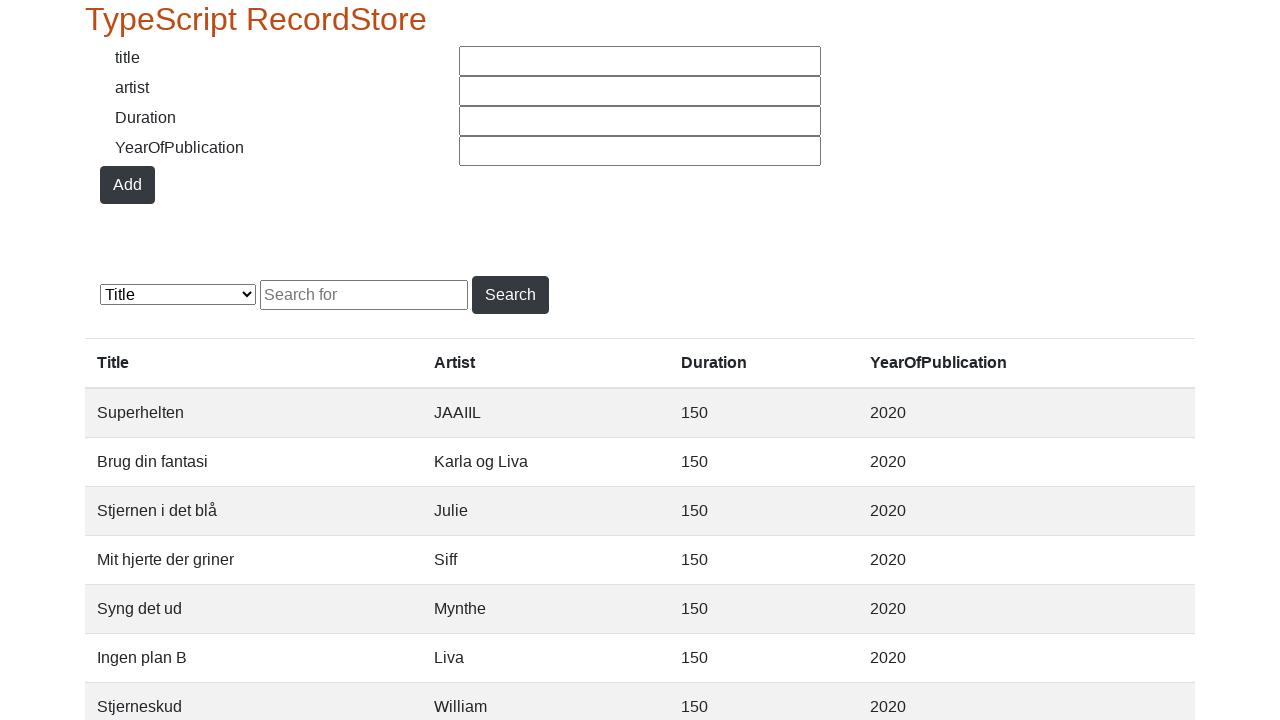